Tests the search functionality on the Python.org website by entering "pycon" as a search query and verifying results are returned

Starting URL: http://www.python.org

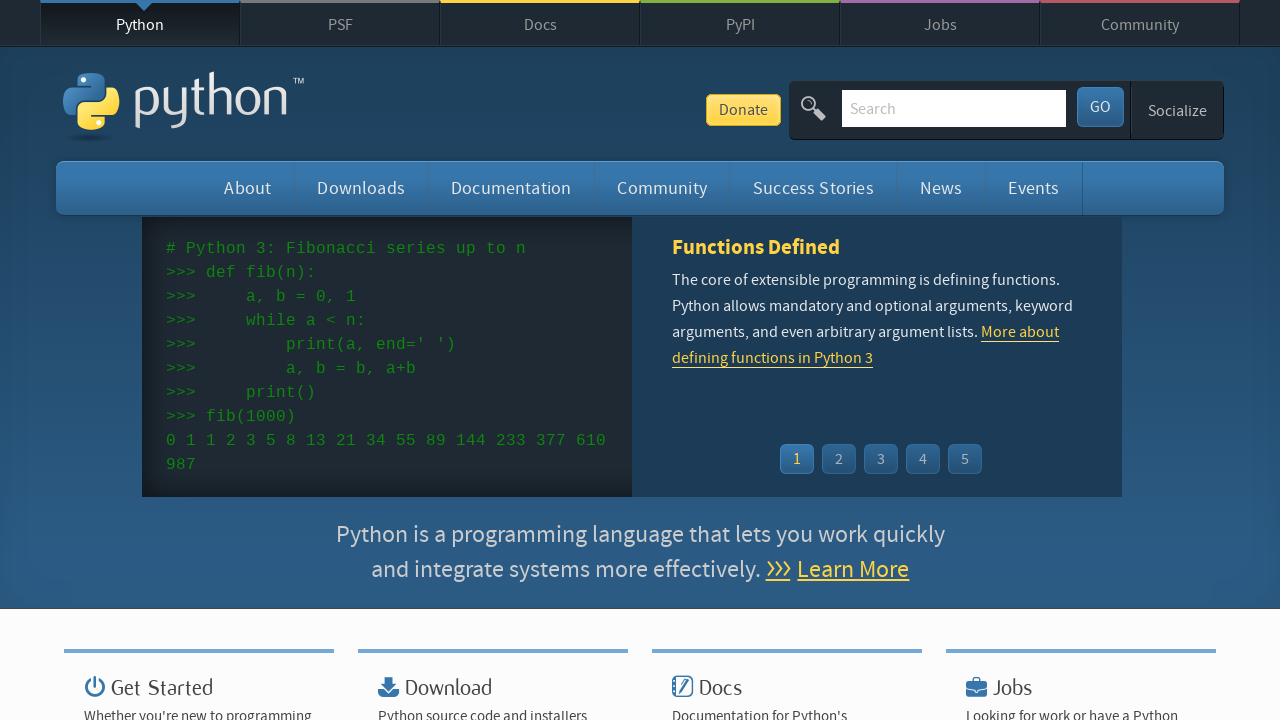

Verified 'Python' is in page title
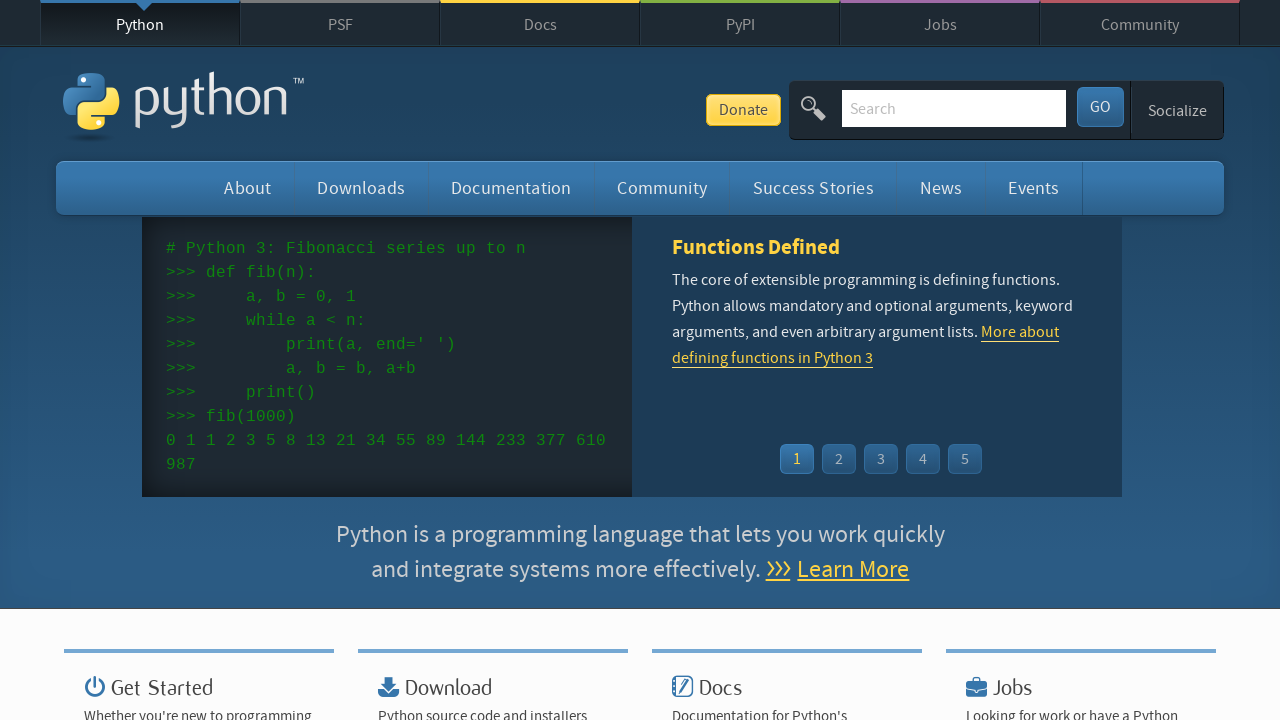

Filled search field with 'pycon' on #id-search-field
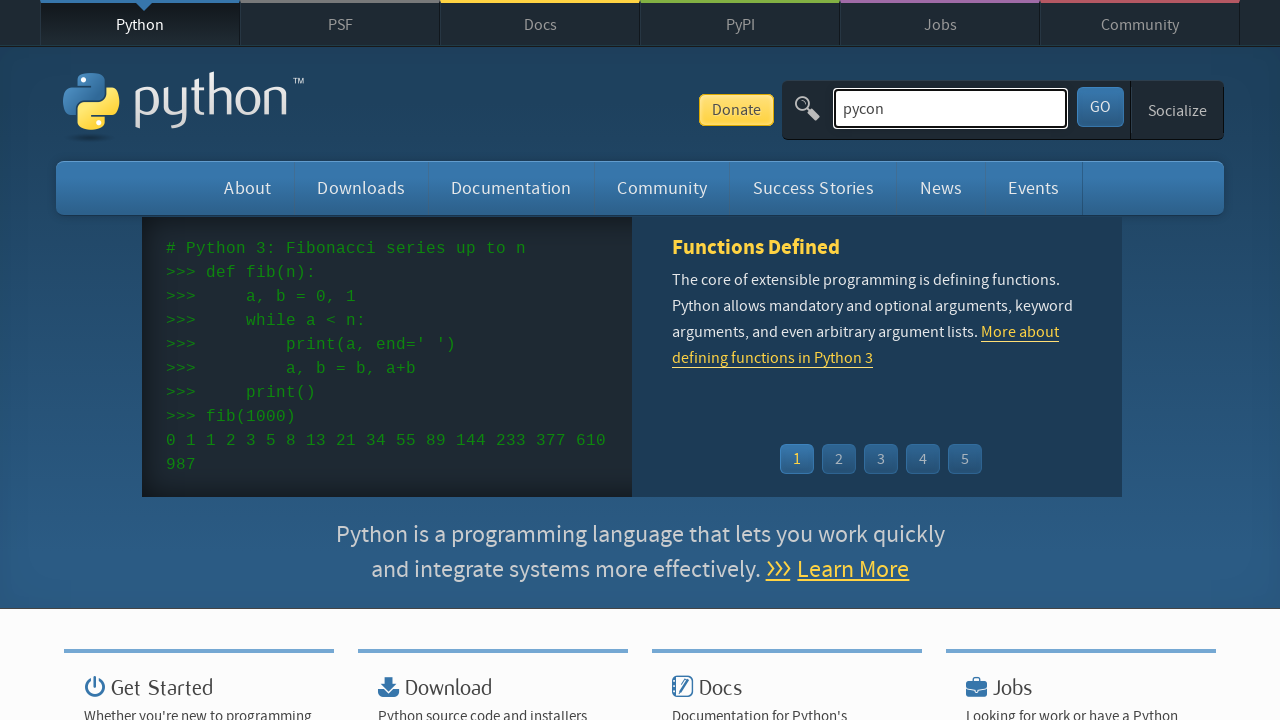

Pressed Enter to submit search query on #id-search-field
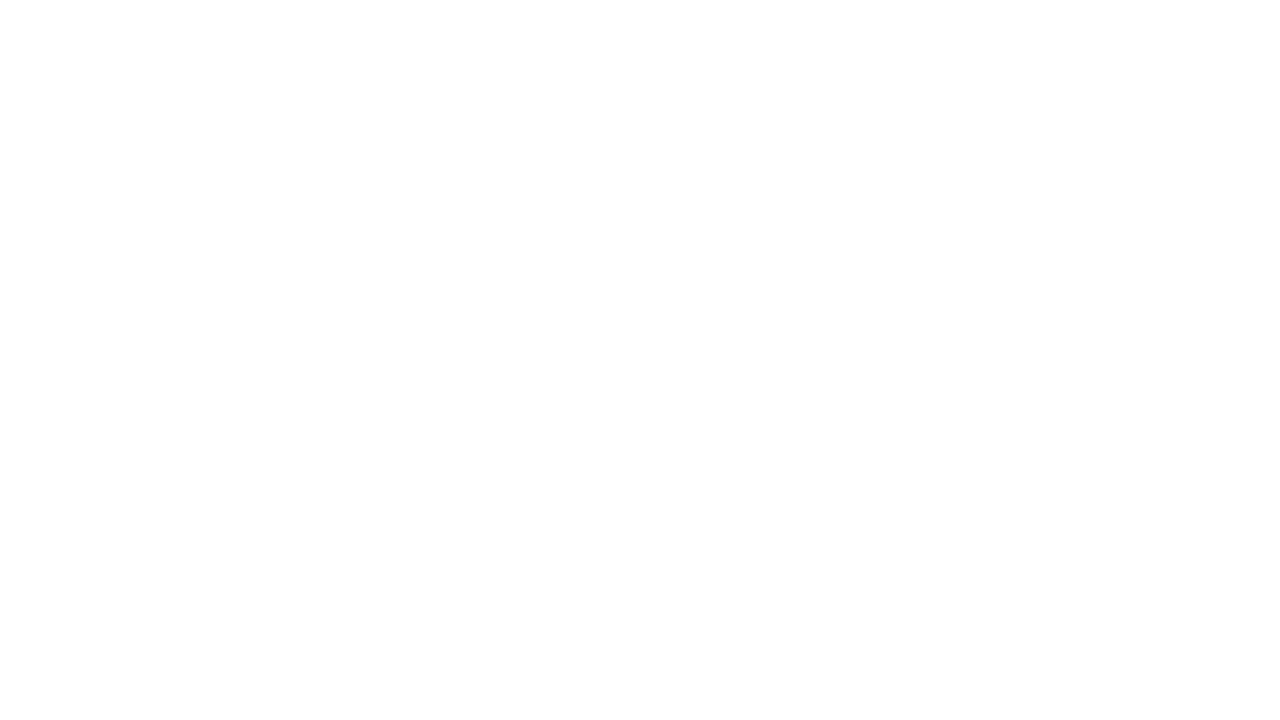

Waited for network idle - search results loaded
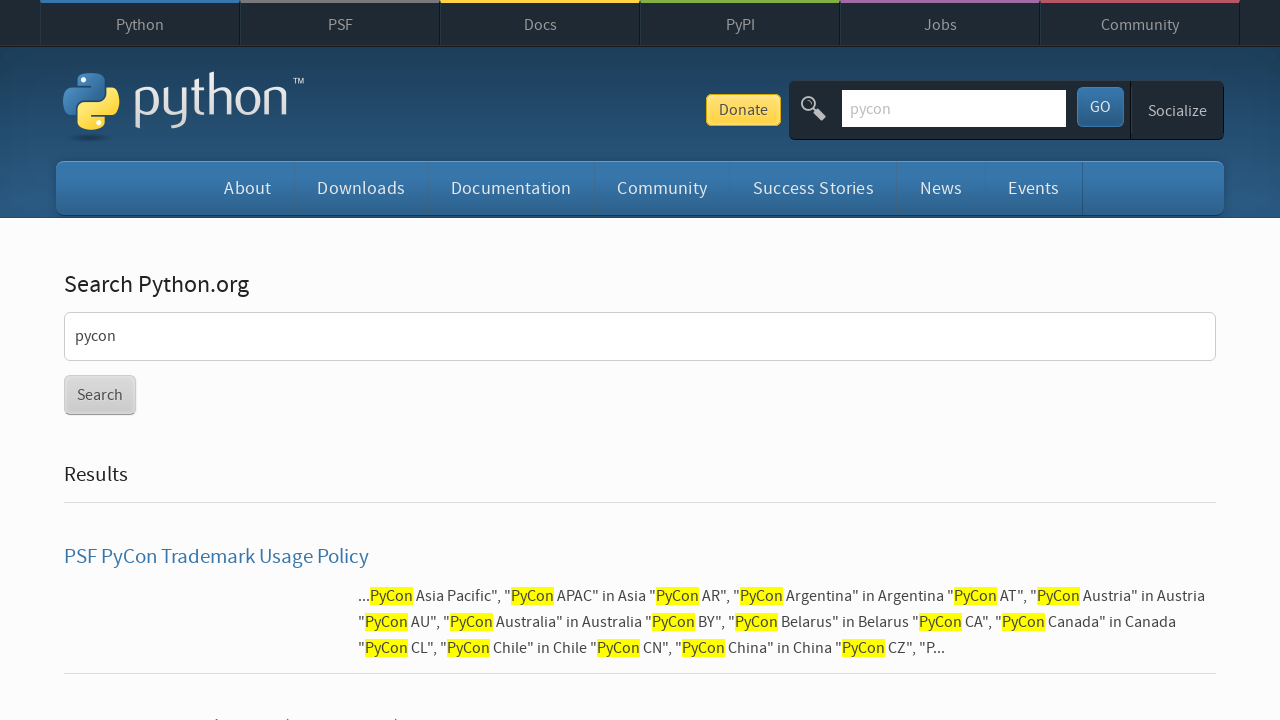

Verified search results were returned (no 'No results found' message)
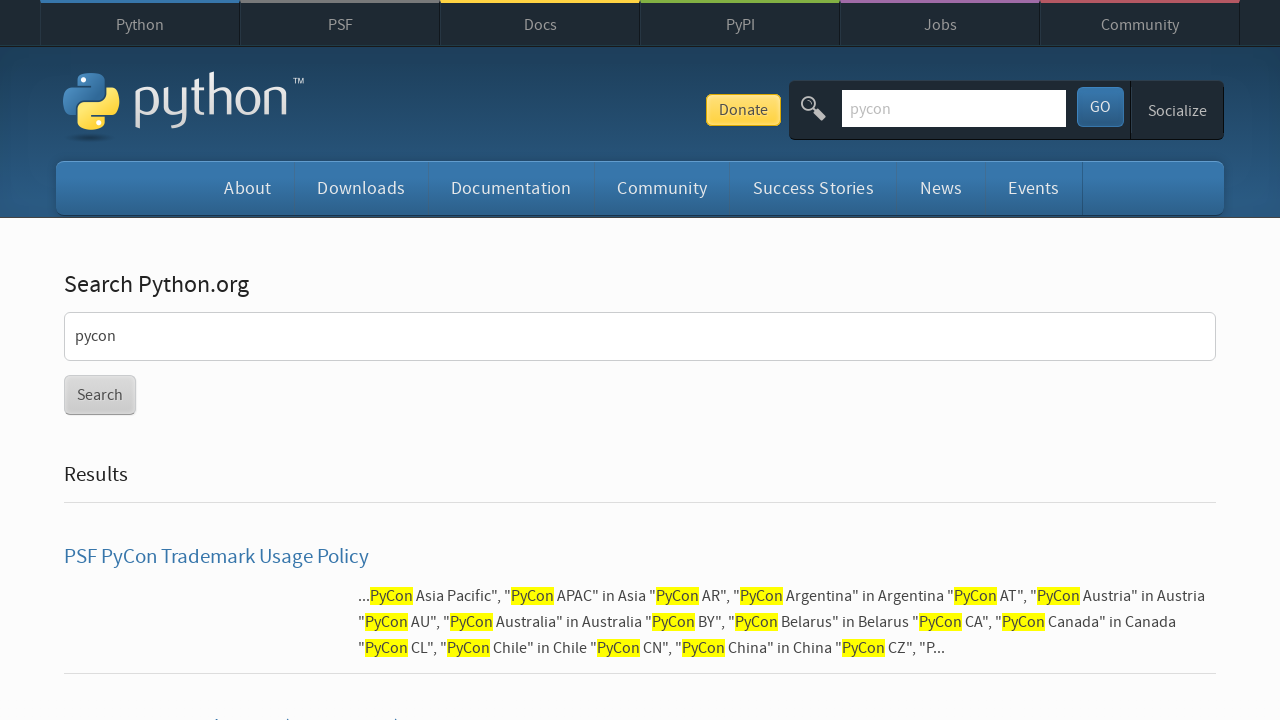

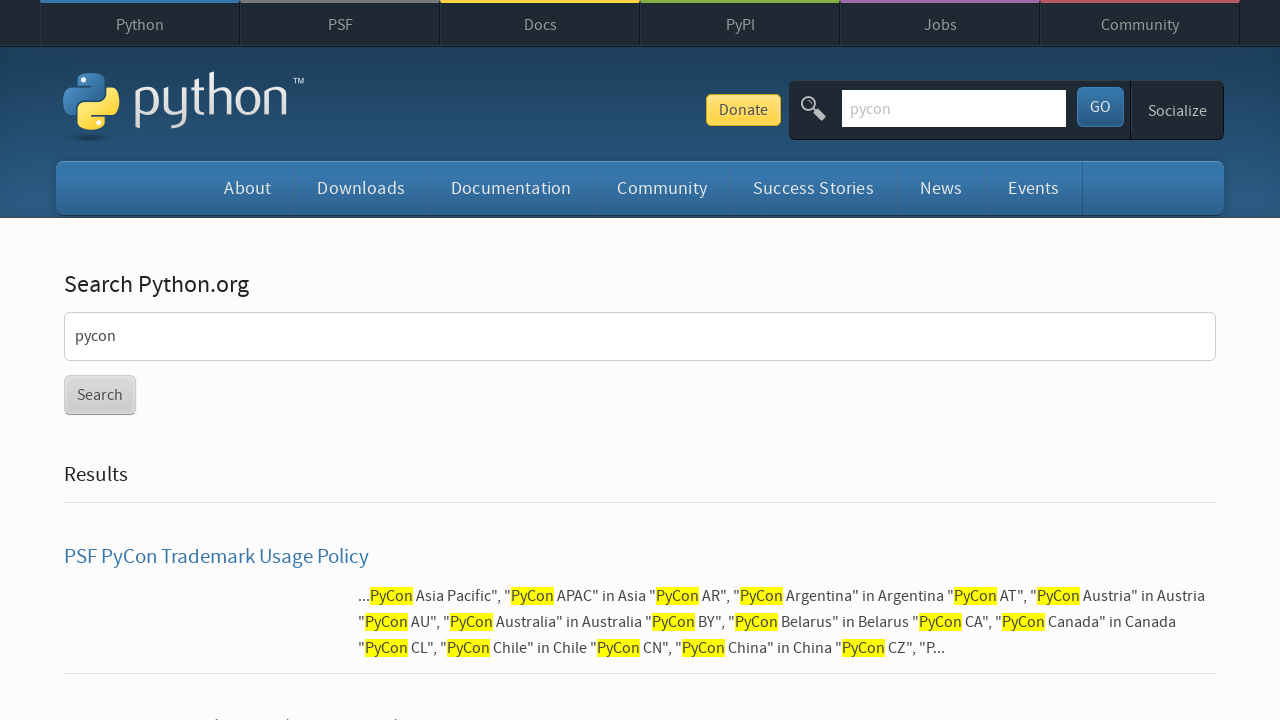